Tests adding specific items to a shopping cart by iterating through product listings and clicking "Add to cart" for items matching a predefined list (Cucumber, Brocolli, Beetroot).

Starting URL: https://rahulshettyacademy.com/seleniumPractise/

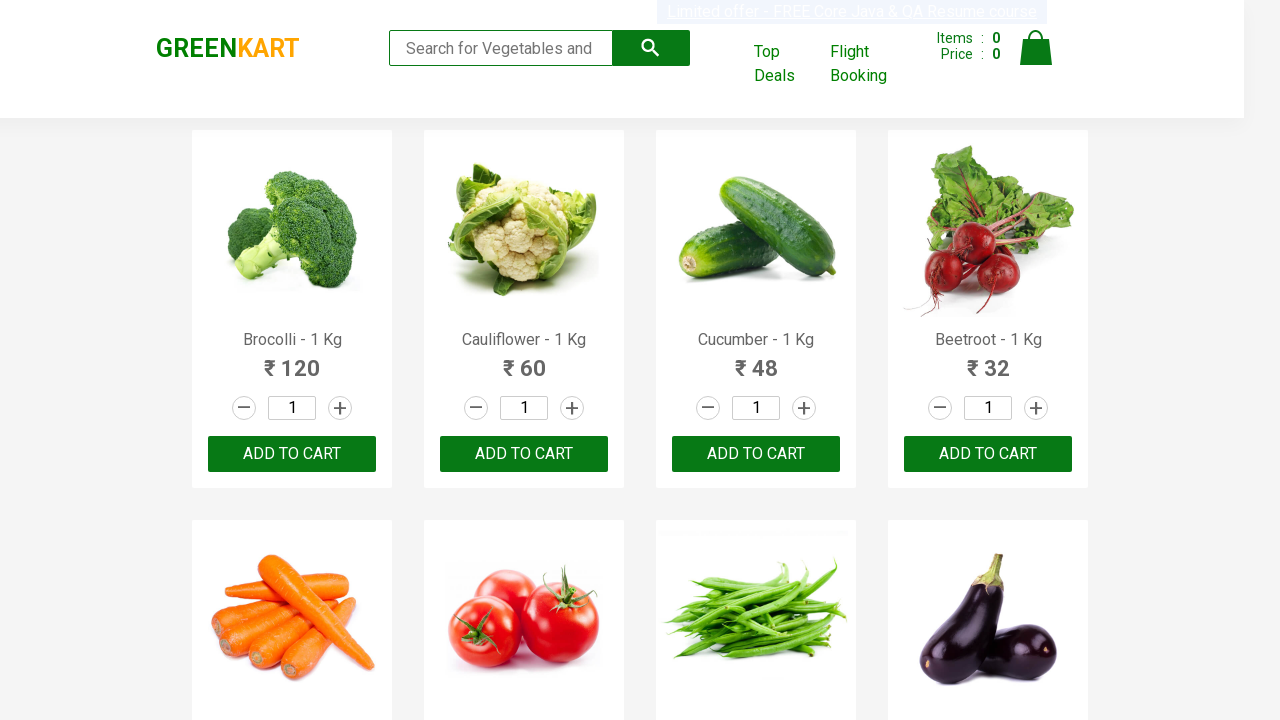

Waited for product names to load
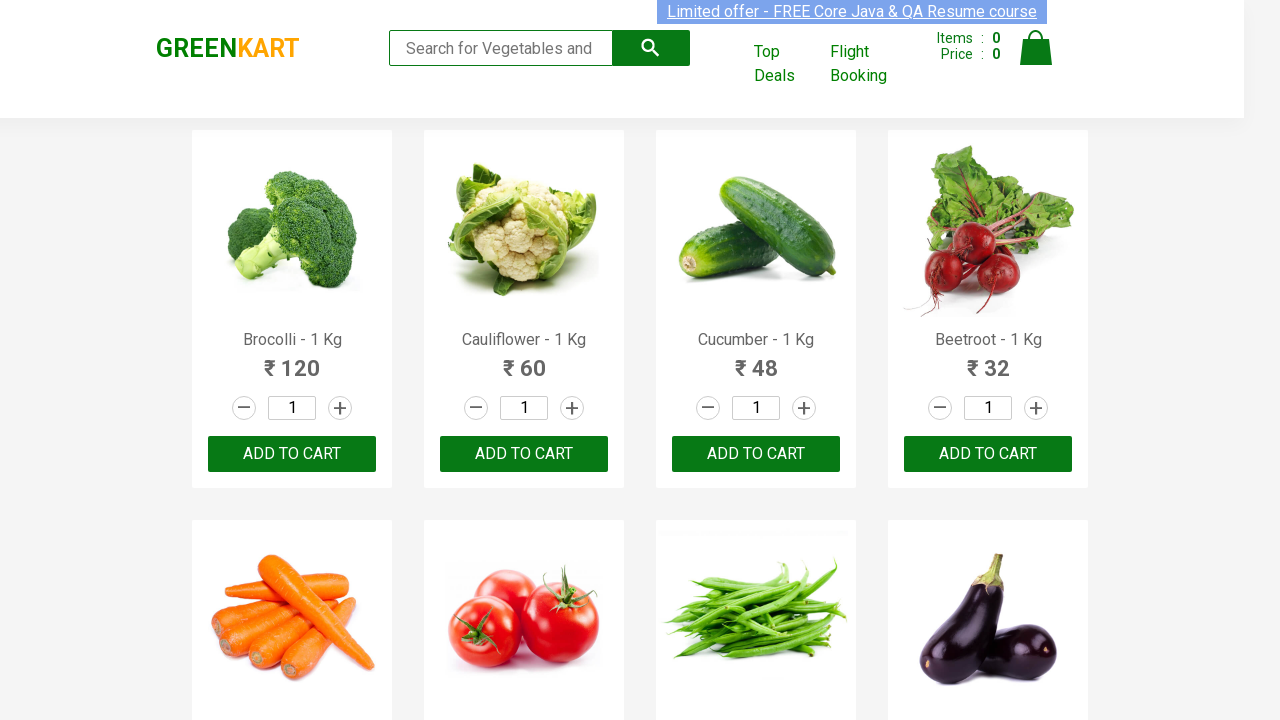

Retrieved all product name elements
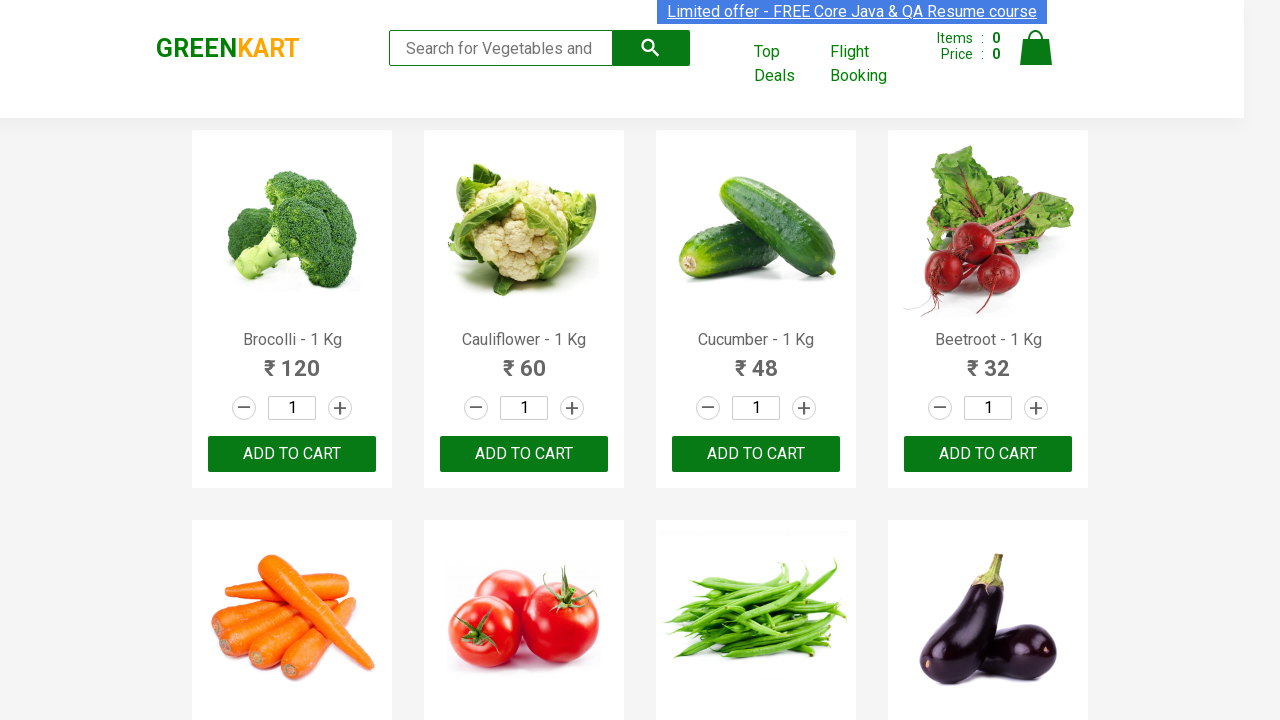

Retrieved product text: Brocolli - 1 Kg
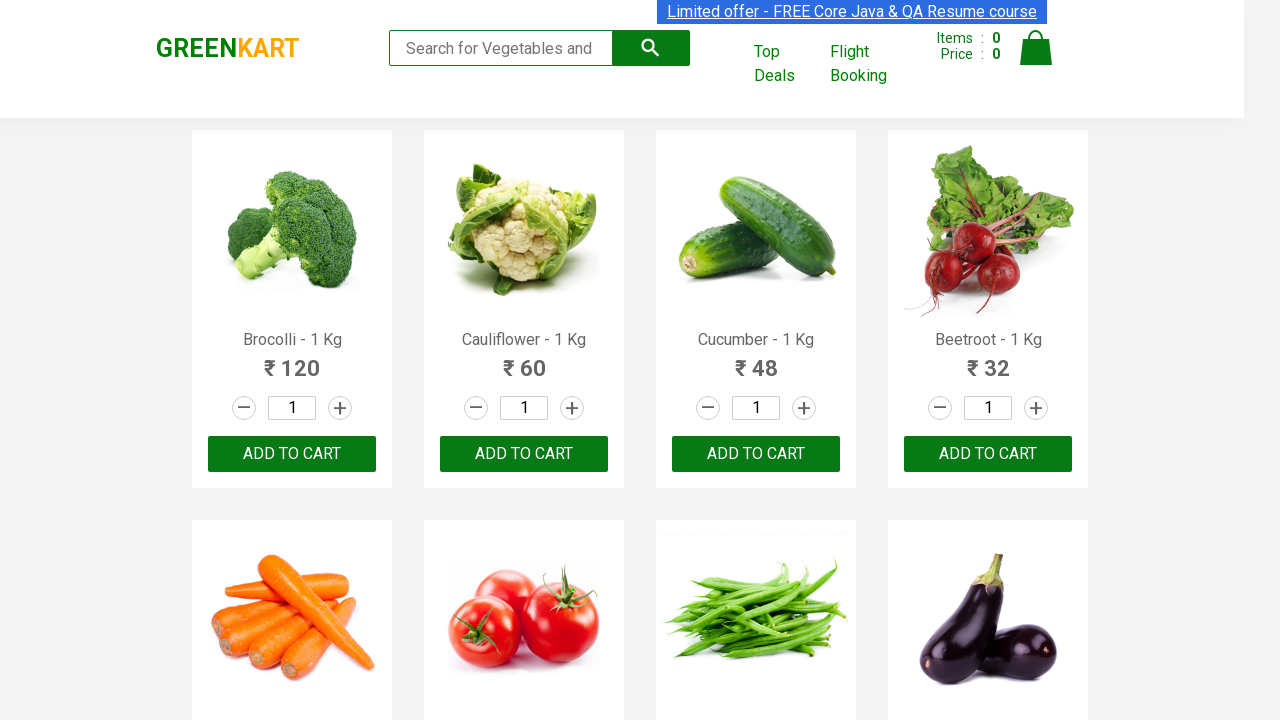

Retrieved all 'Add to cart' buttons
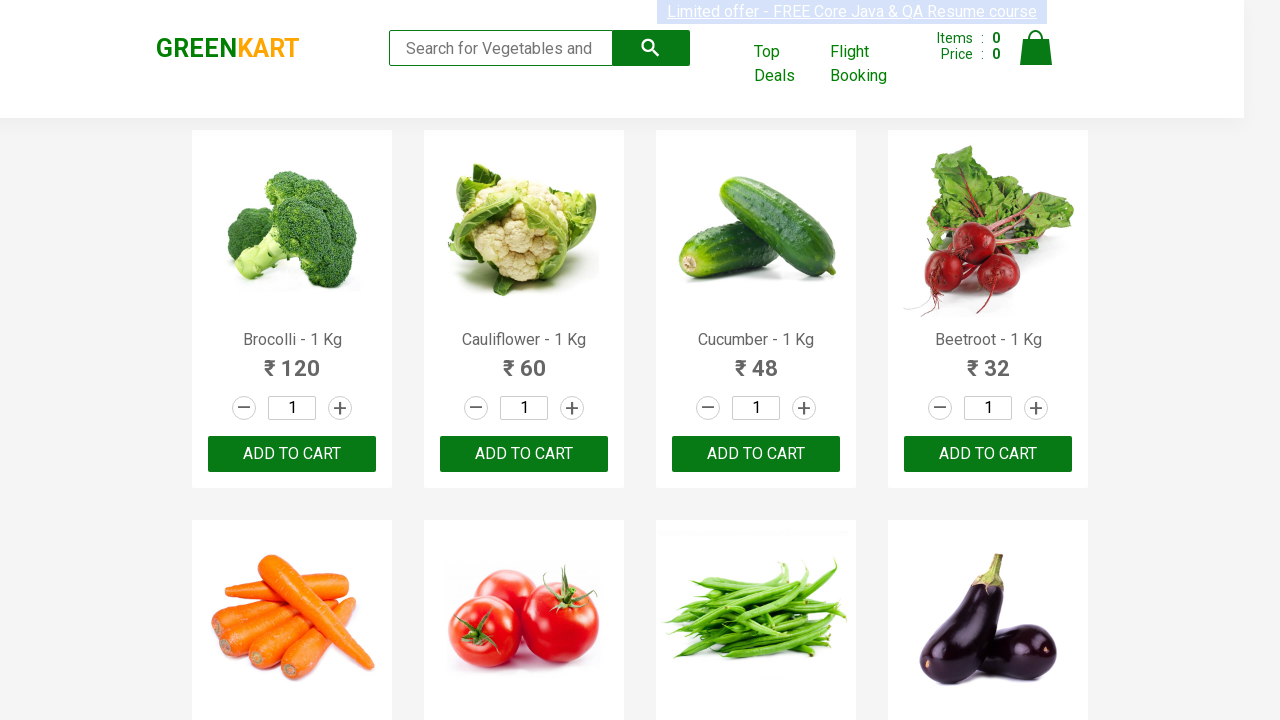

Clicked 'Add to cart' button for Brocolli at (292, 454) on xpath=//div[@class='product-action']/button >> nth=0
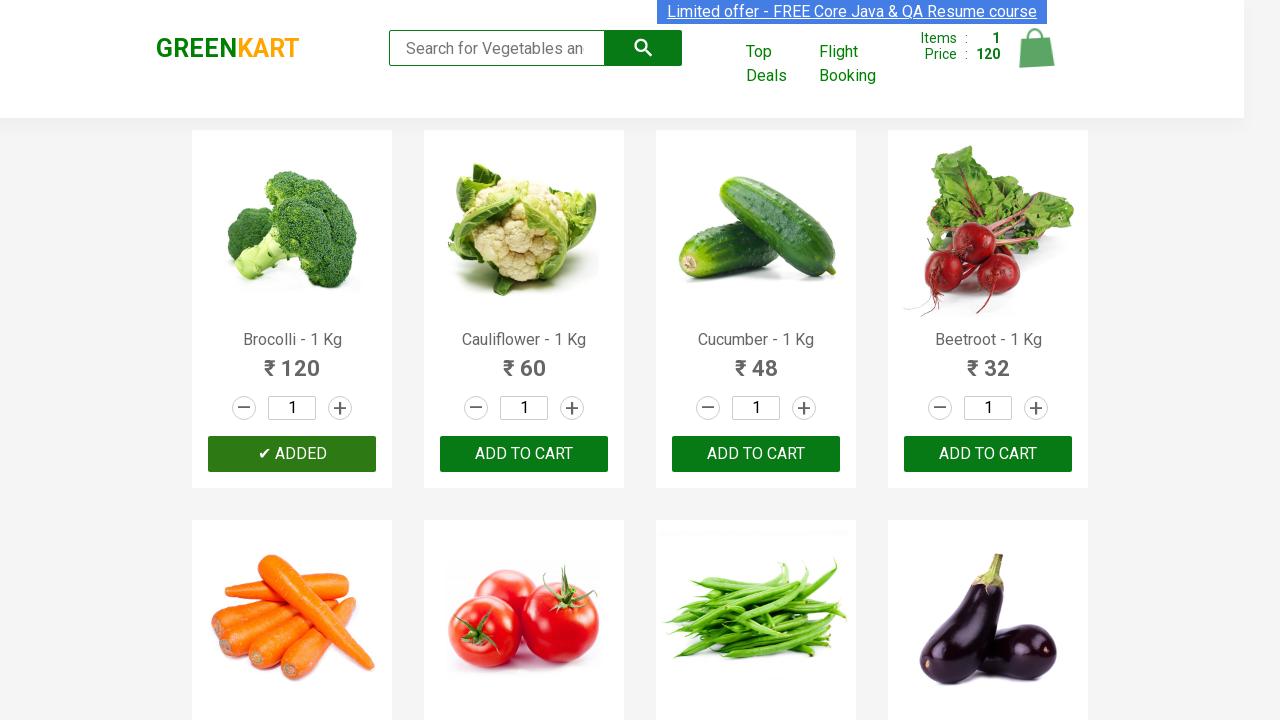

Retrieved product text: Cauliflower - 1 Kg
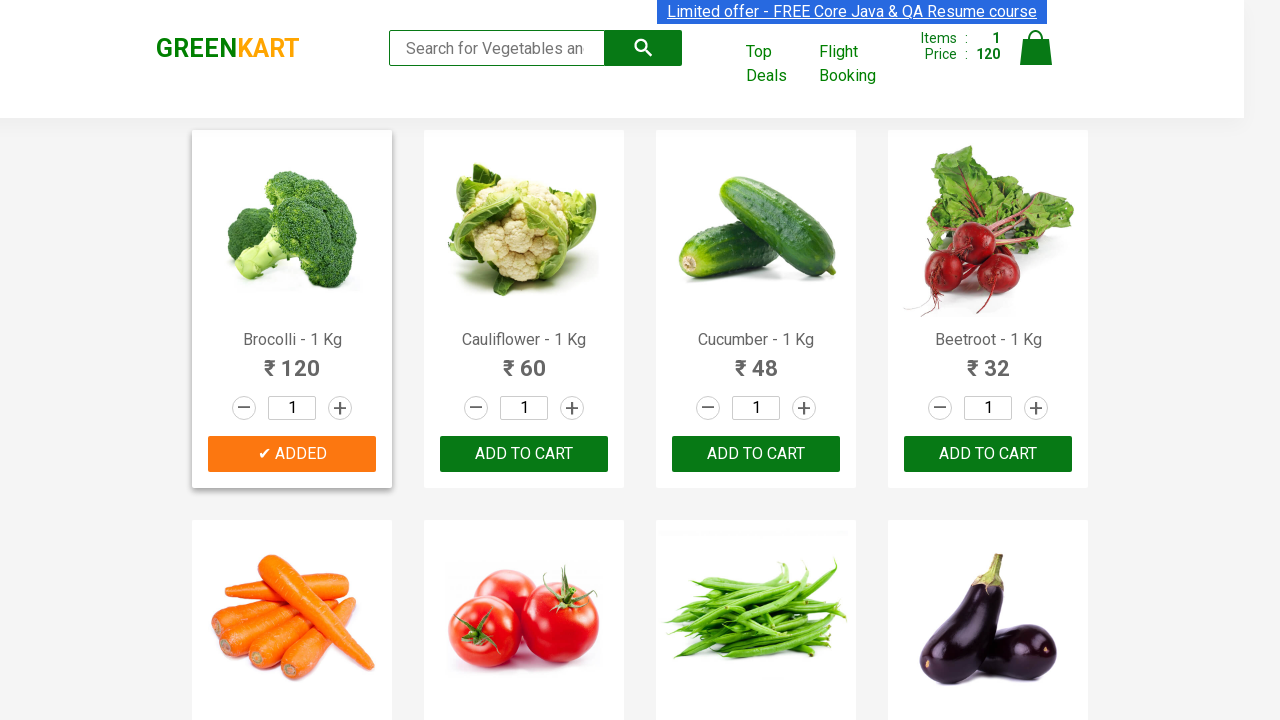

Retrieved product text: Cucumber - 1 Kg
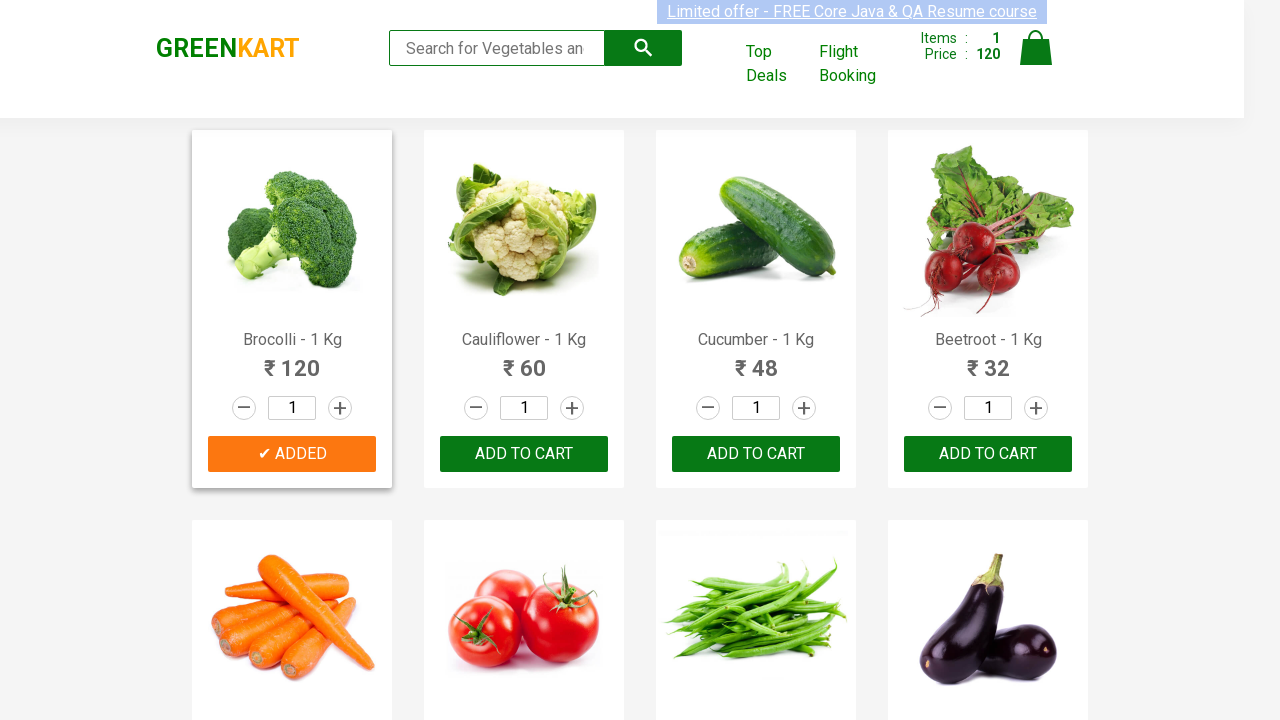

Retrieved all 'Add to cart' buttons
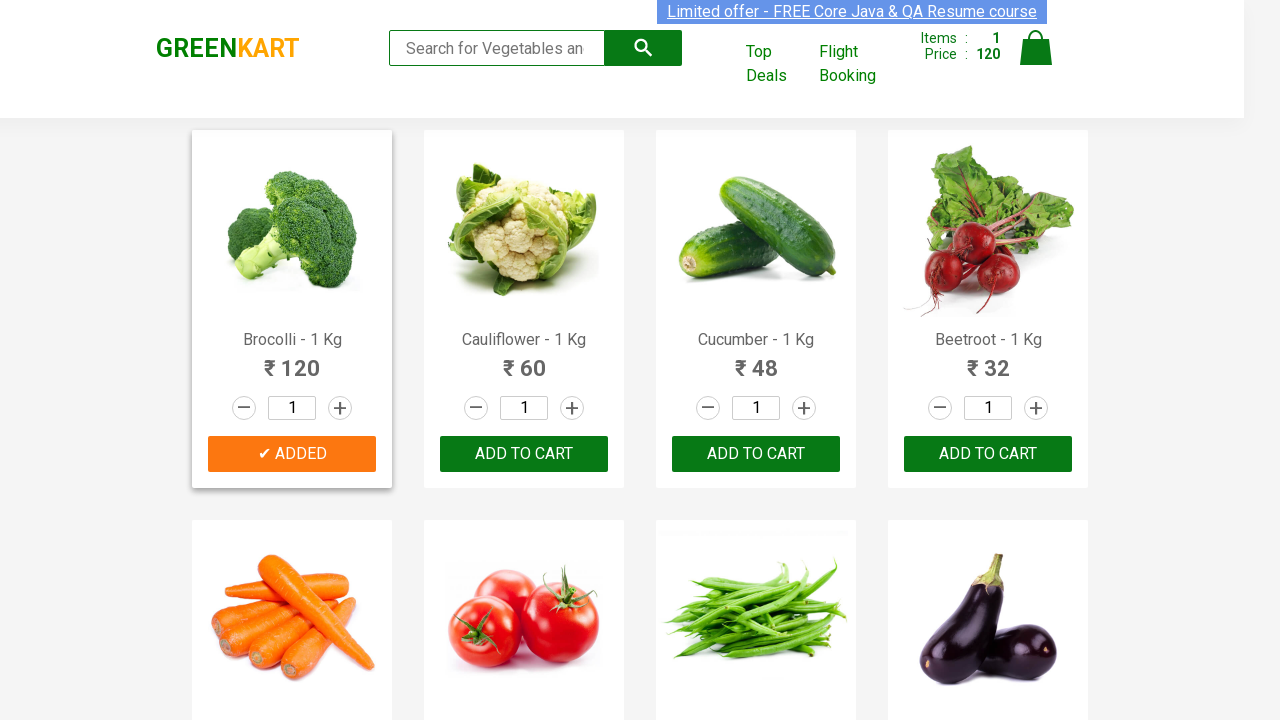

Clicked 'Add to cart' button for Cucumber at (756, 454) on xpath=//div[@class='product-action']/button >> nth=2
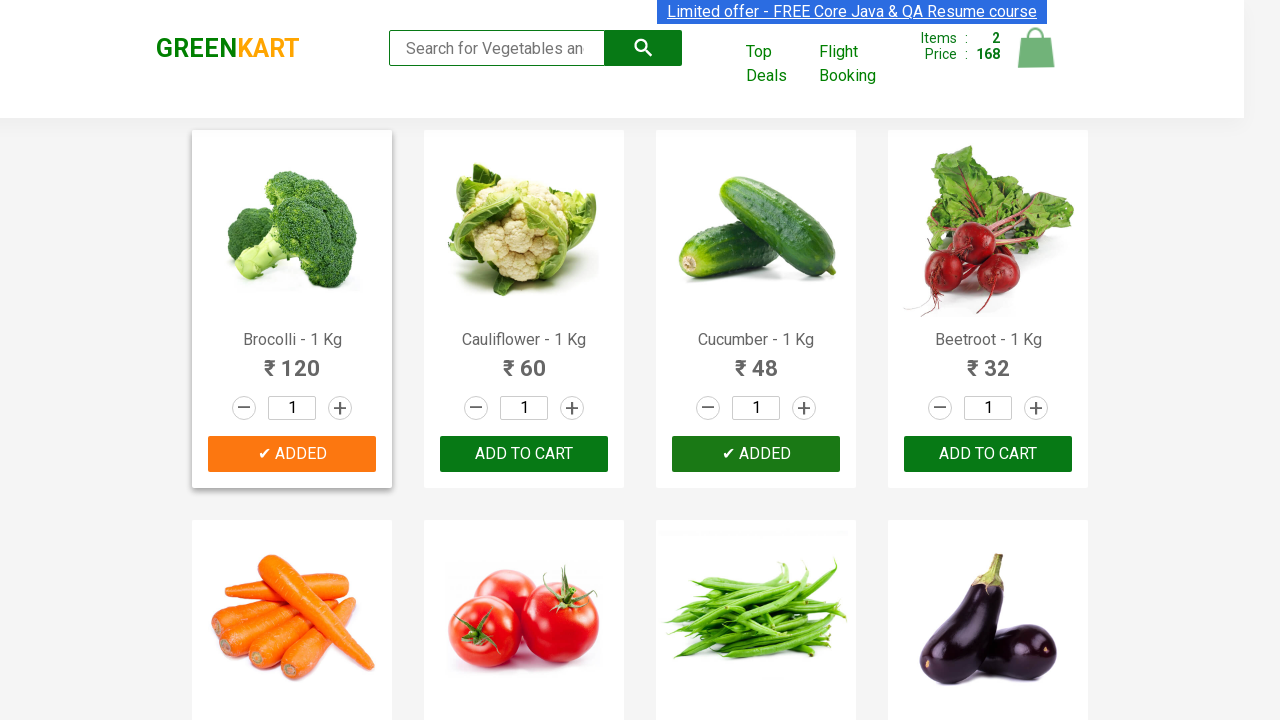

Retrieved product text: Beetroot - 1 Kg
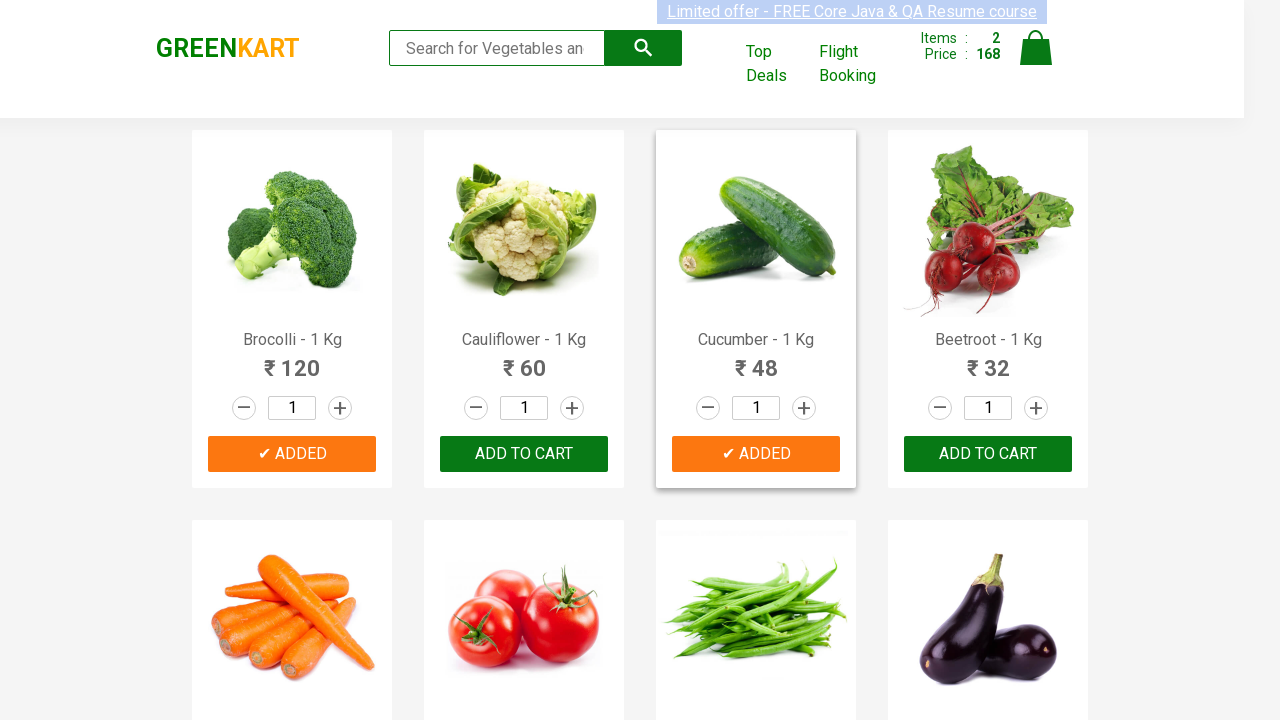

Retrieved all 'Add to cart' buttons
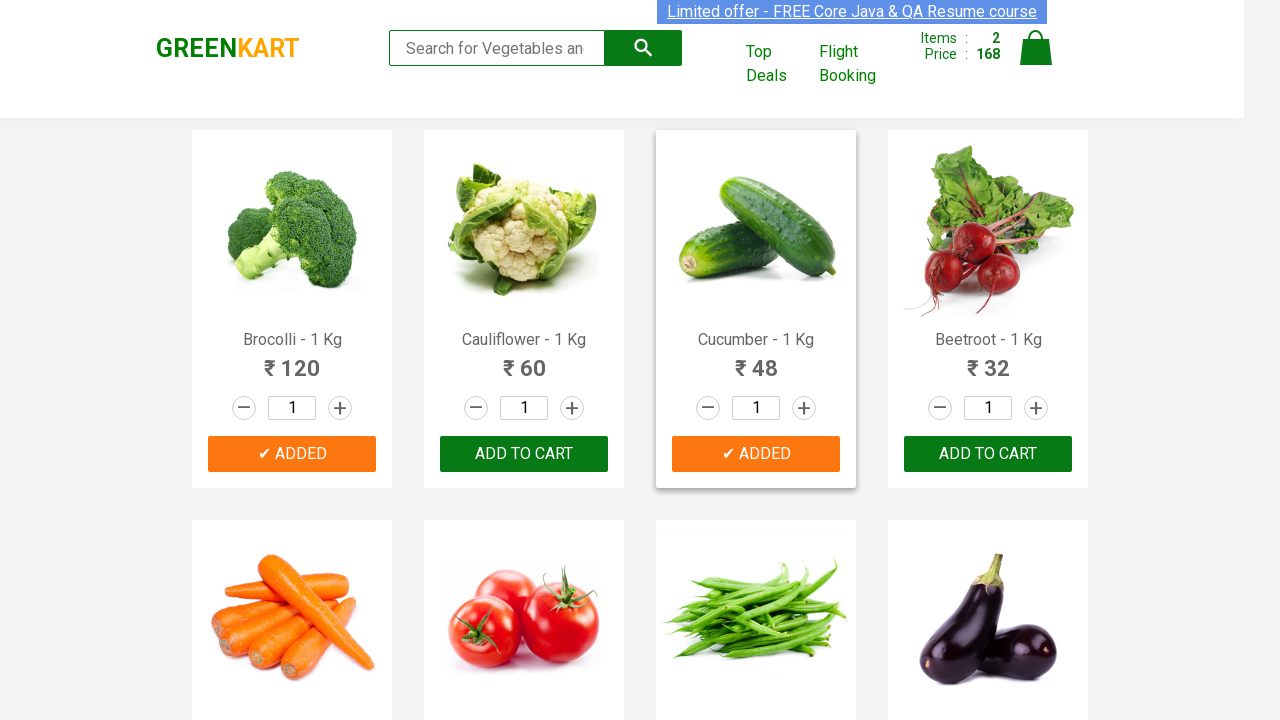

Clicked 'Add to cart' button for Beetroot at (988, 454) on xpath=//div[@class='product-action']/button >> nth=3
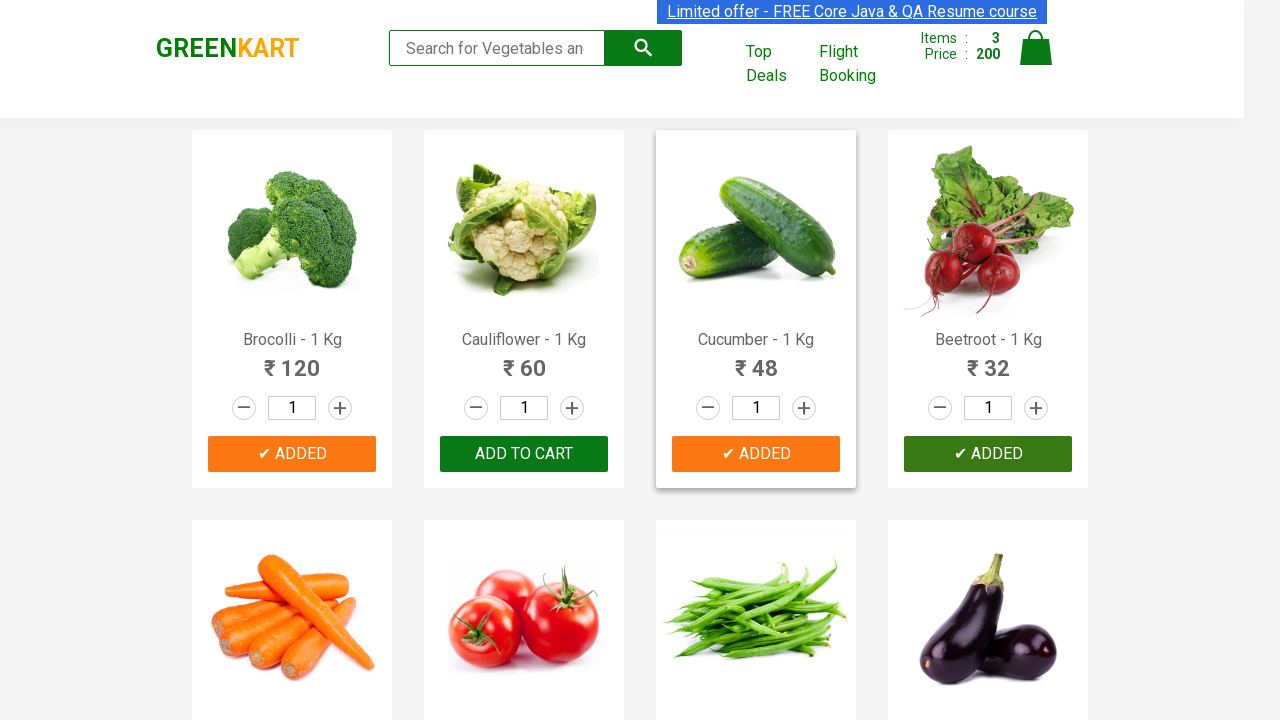

Waited 1 second for cart to update
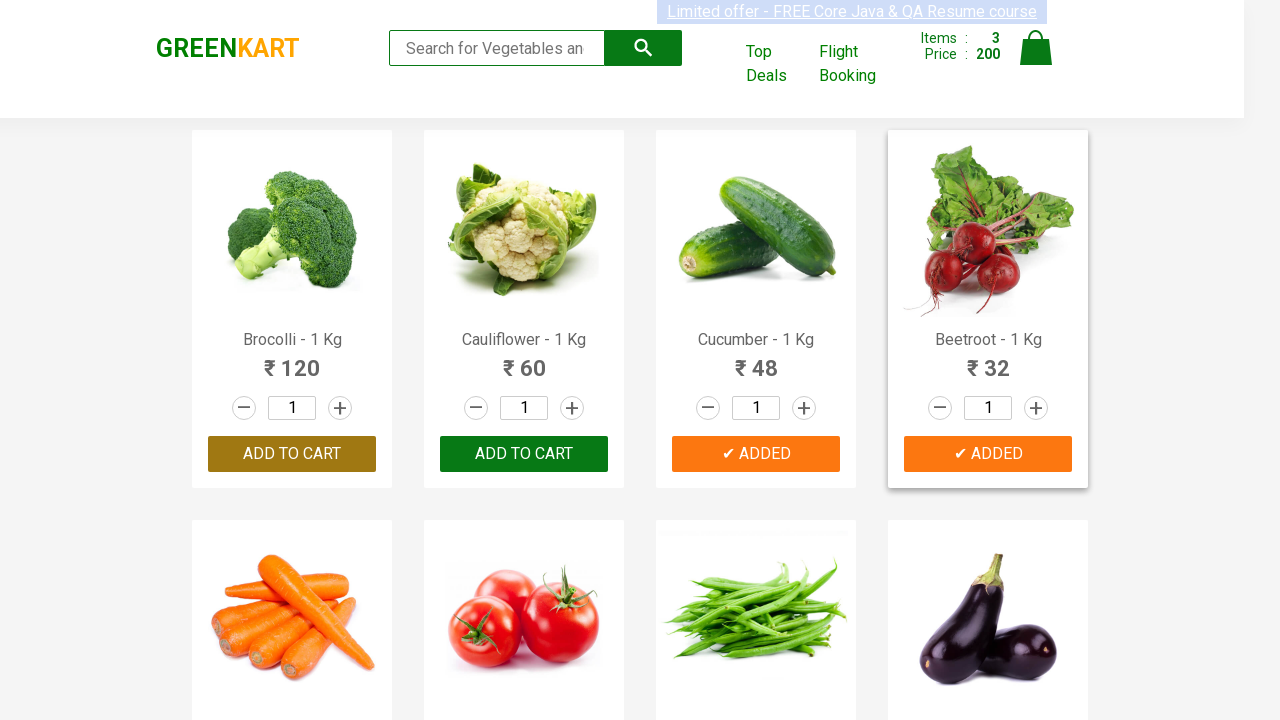

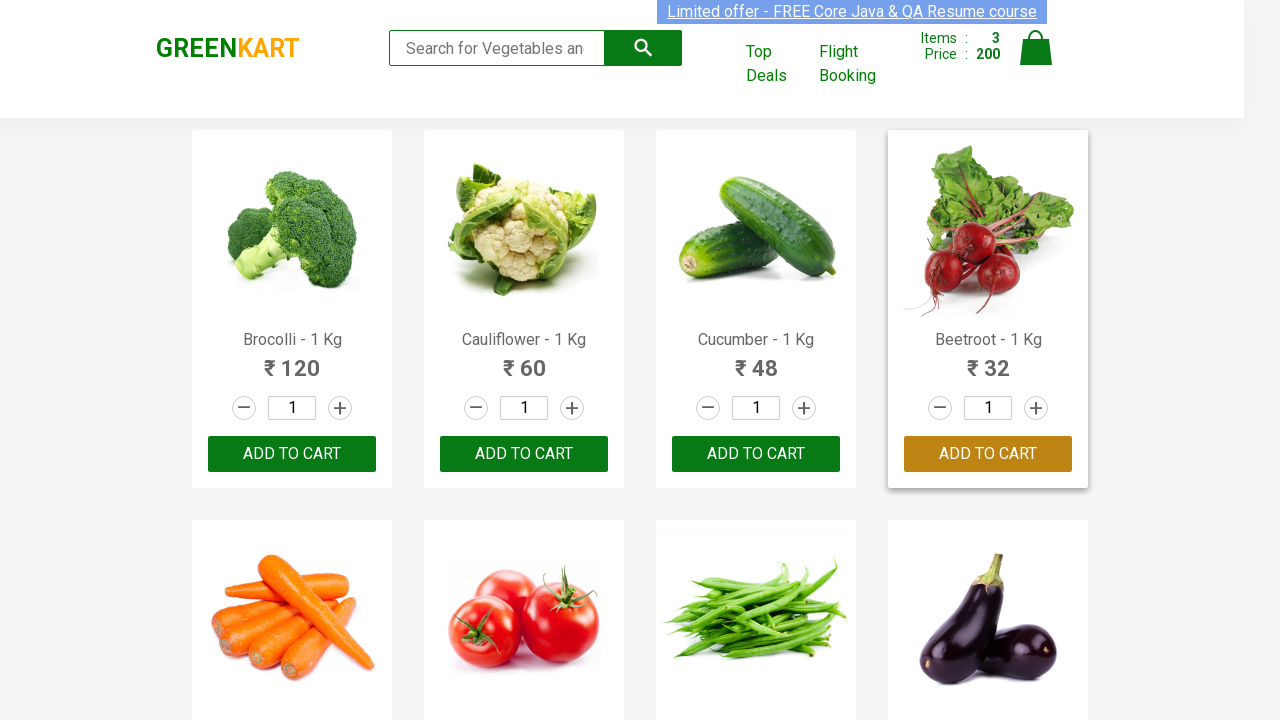